Tests dynamic loading by clicking the Start button and verifying that "Hello World!" text becomes visible using FluentWait

Starting URL: https://the-internet.herokuapp.com/dynamic_loading/1

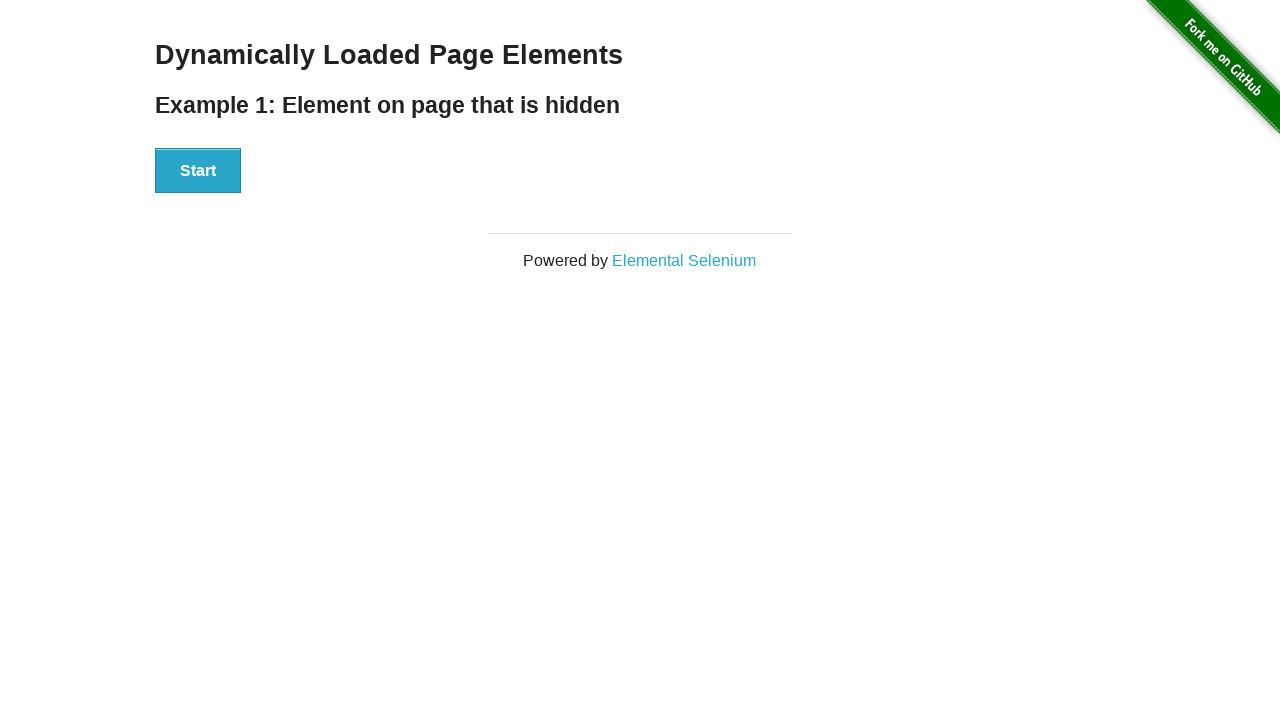

Clicked the Start button to trigger dynamic loading at (198, 171) on xpath=//button[text()='Start']
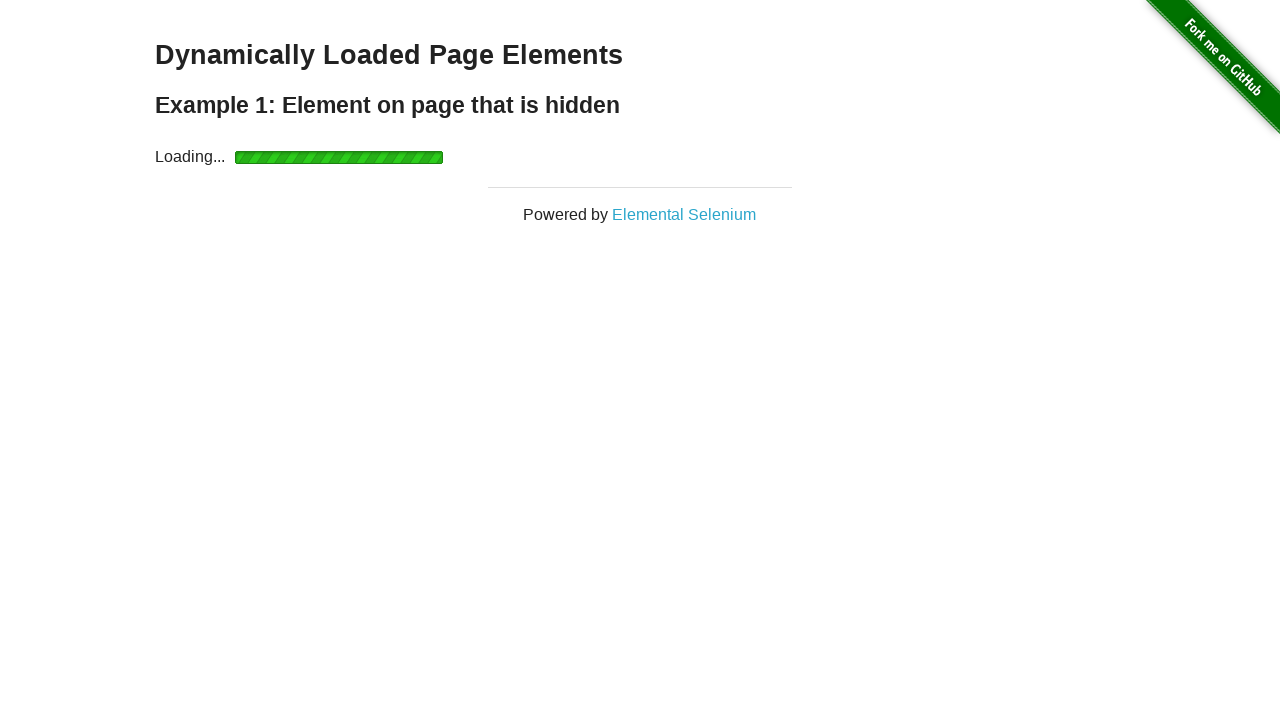

Waited for 'Hello World!' text to become visible
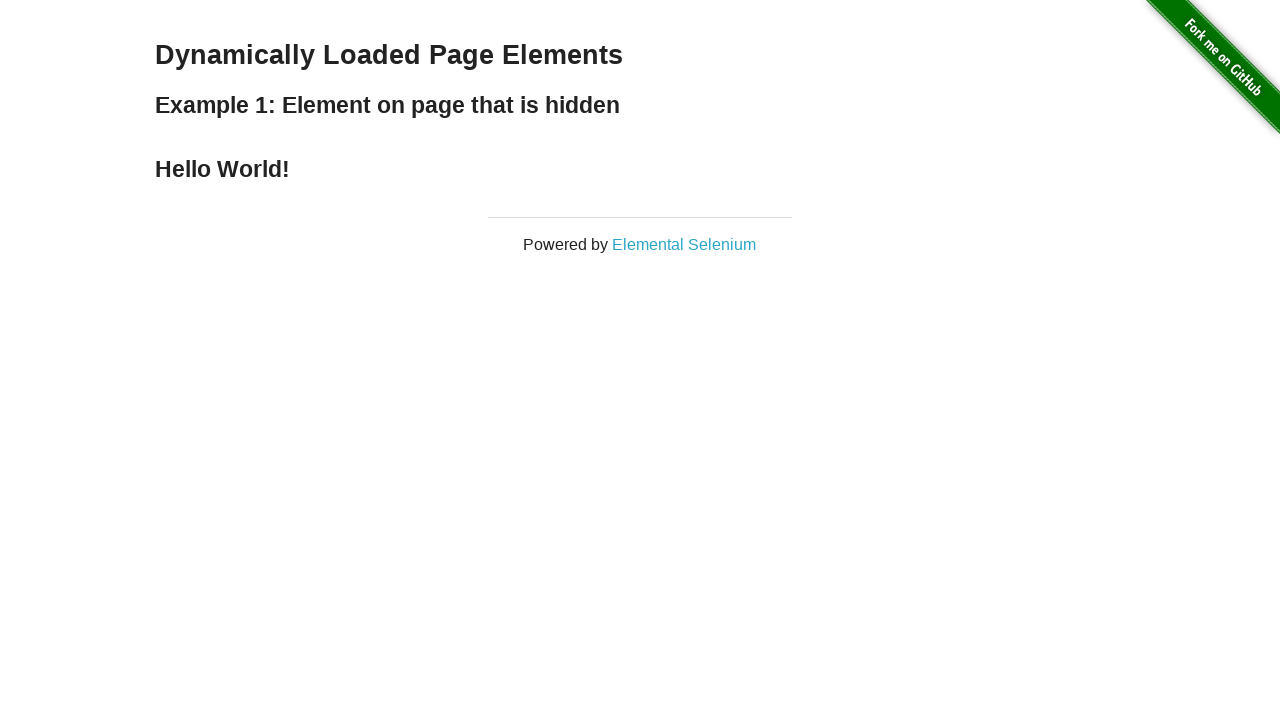

Located the 'Hello World!' element
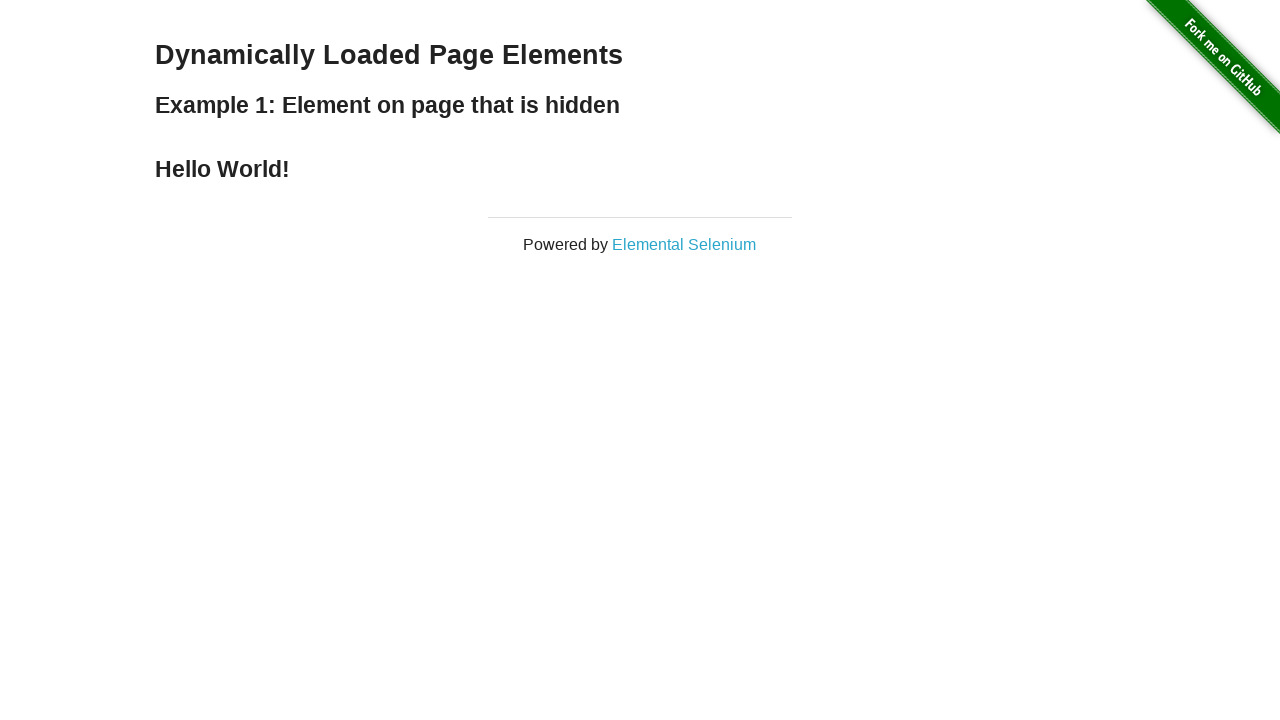

Verified that 'Hello World!' text is visible
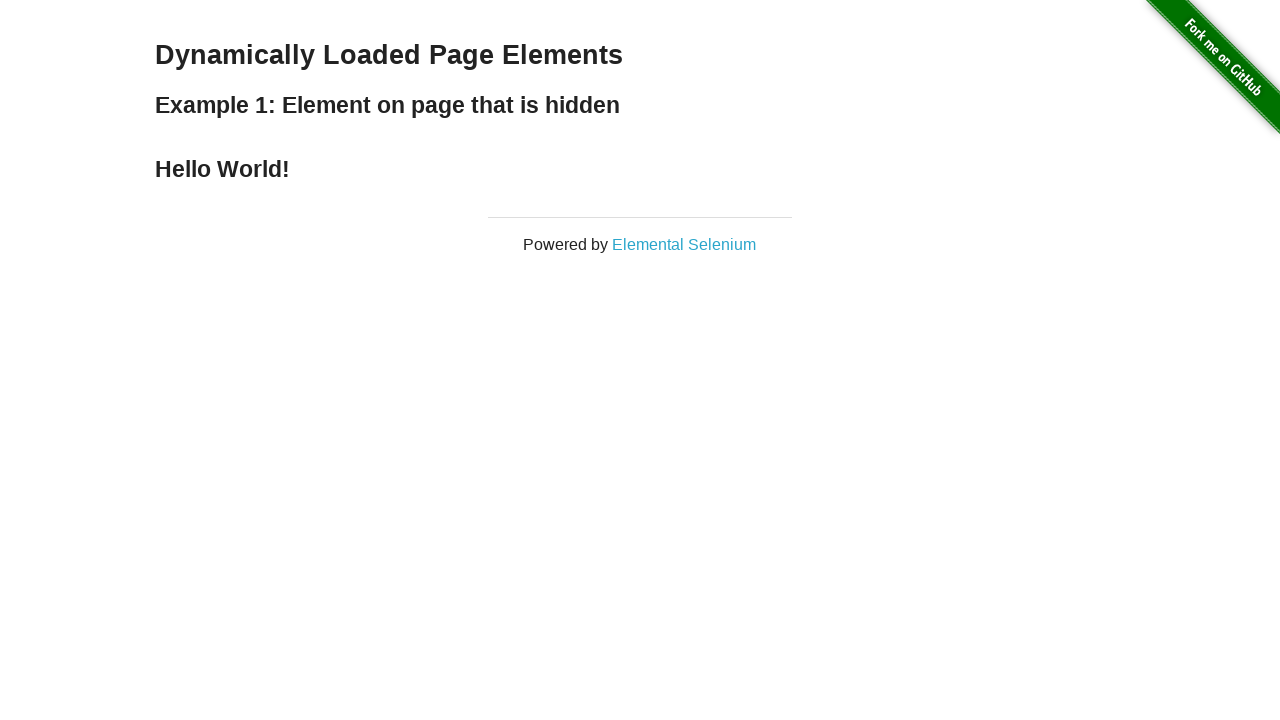

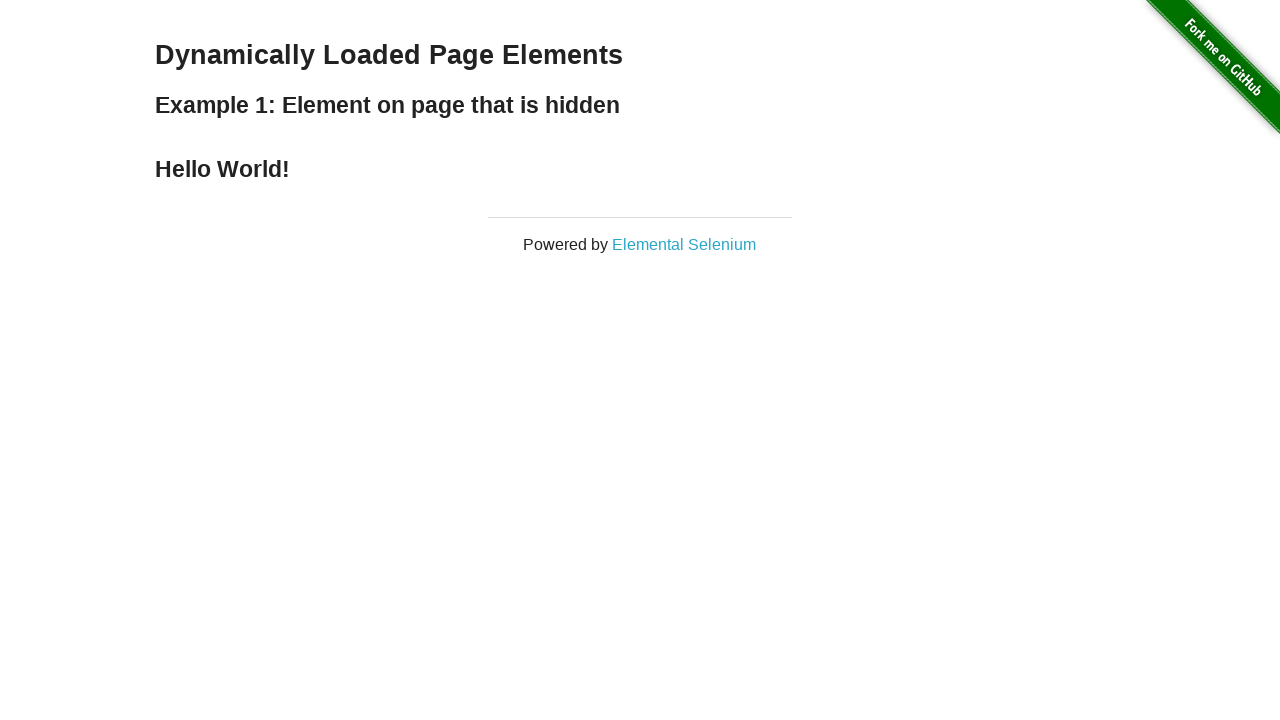